Tests the shopping cart functionality on DemoBlaze by clicking on a Samsung Galaxy S6 product, adding it to cart, navigating to the cart, deleting the item, returning to home, and verifying the product listing still exists.

Starting URL: https://www.demoblaze.com/index.html

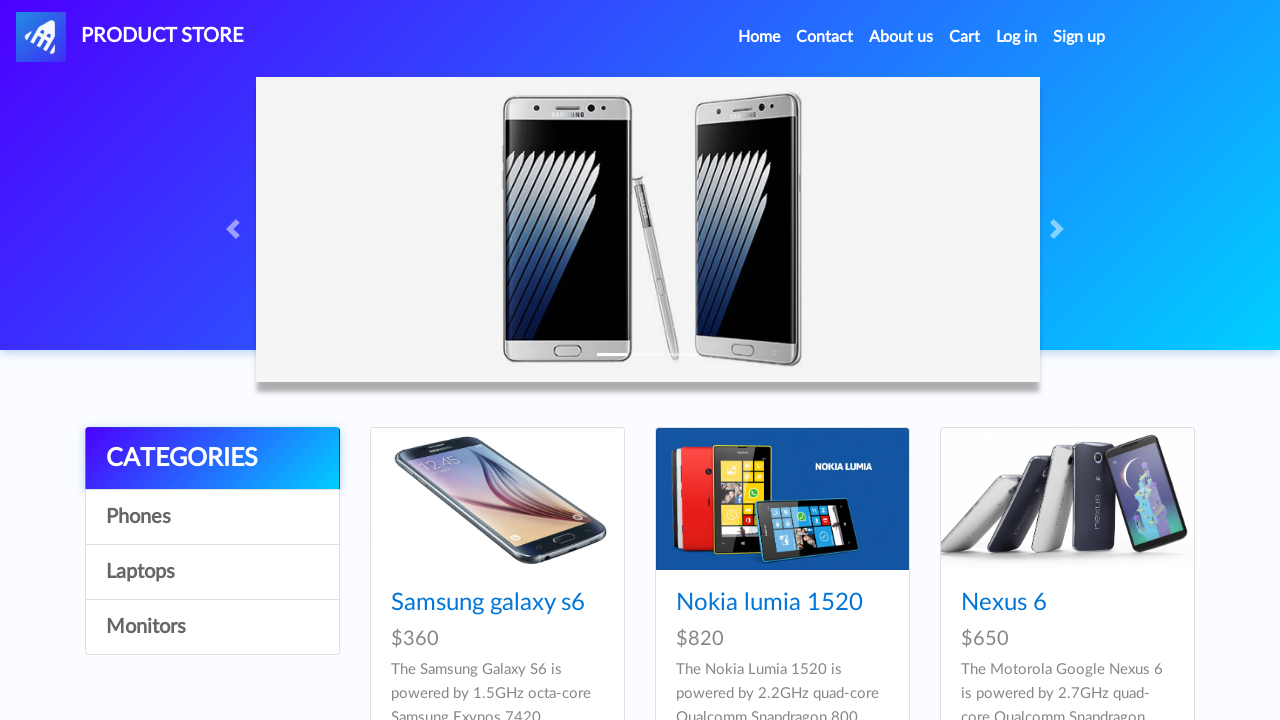

Clicked on Samsung Galaxy S6 product link at (488, 603) on text=Samsung galaxy s6
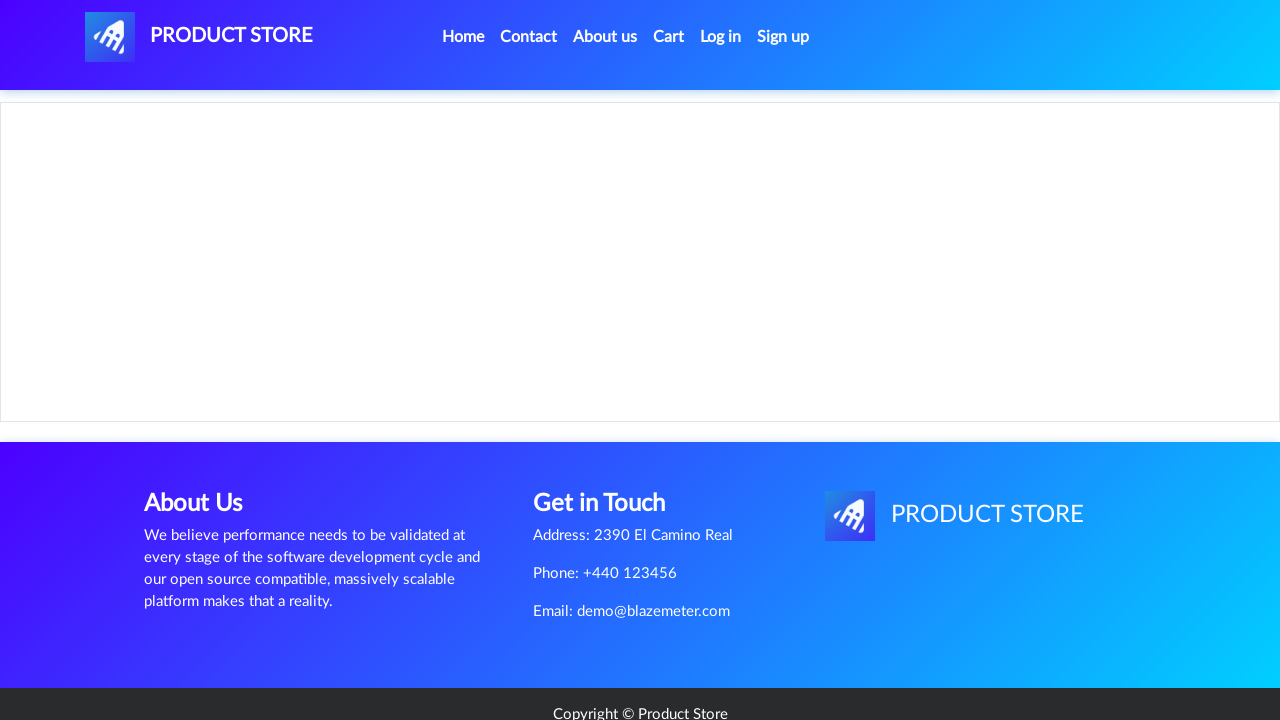

Product page loaded with 'Add to cart' button visible
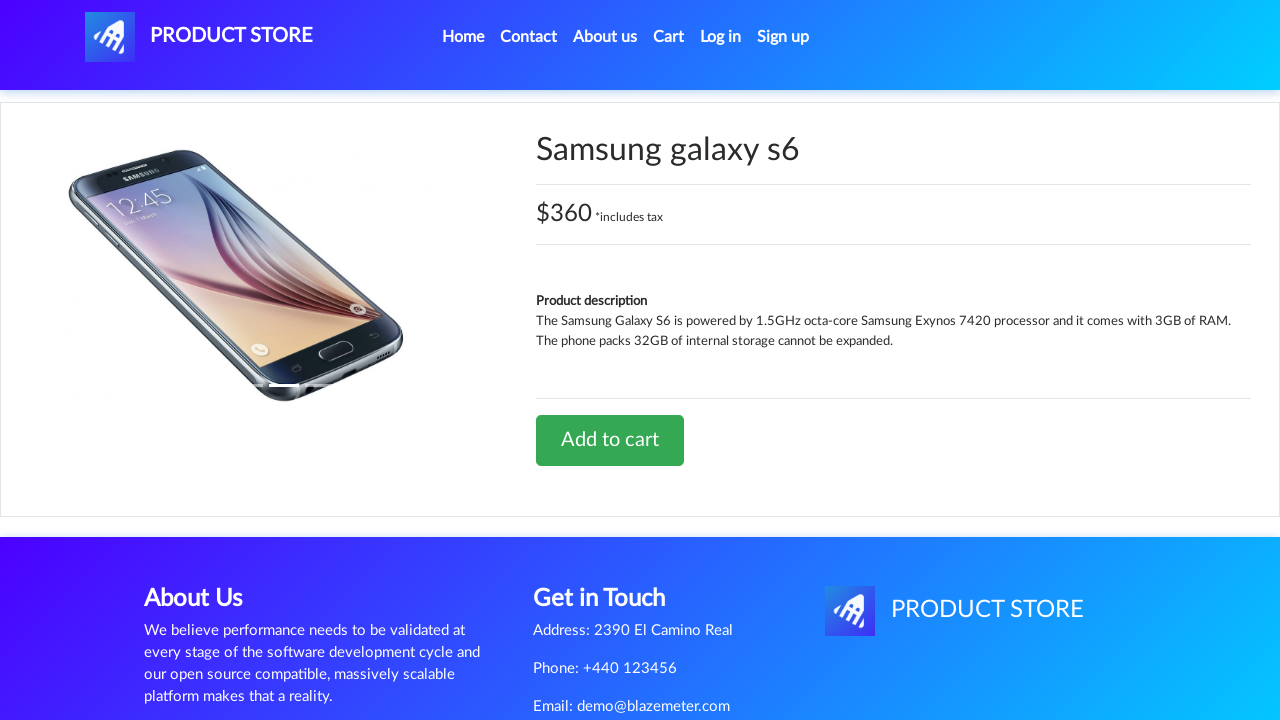

Clicked 'Add to cart' button at (610, 440) on text=Add to cart
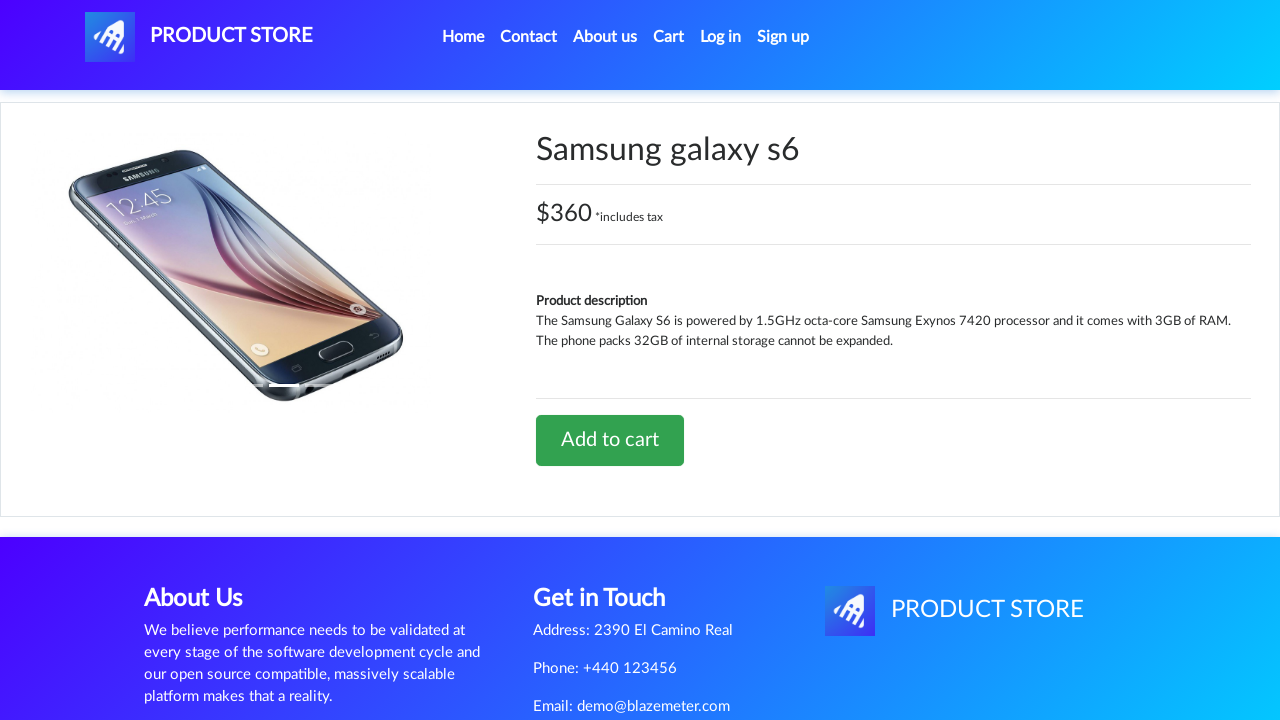

Set up dialog handler to accept alerts
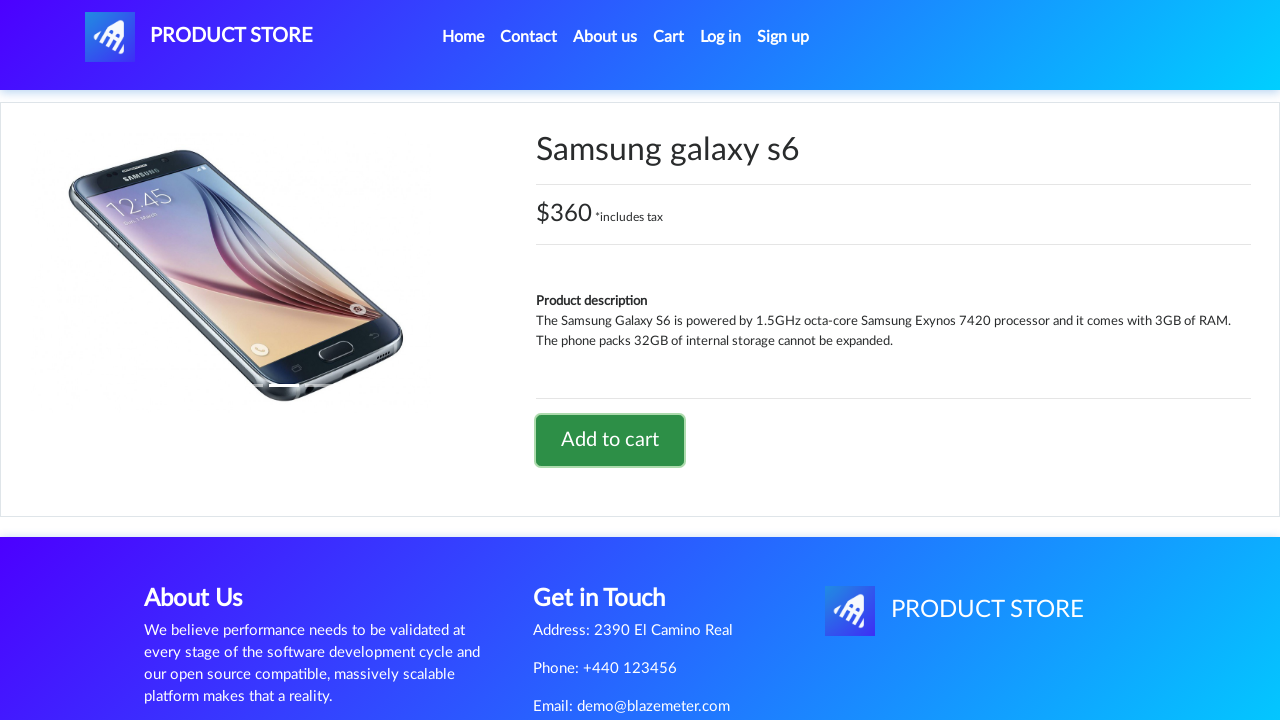

Waited for alert to appear and be dismissed
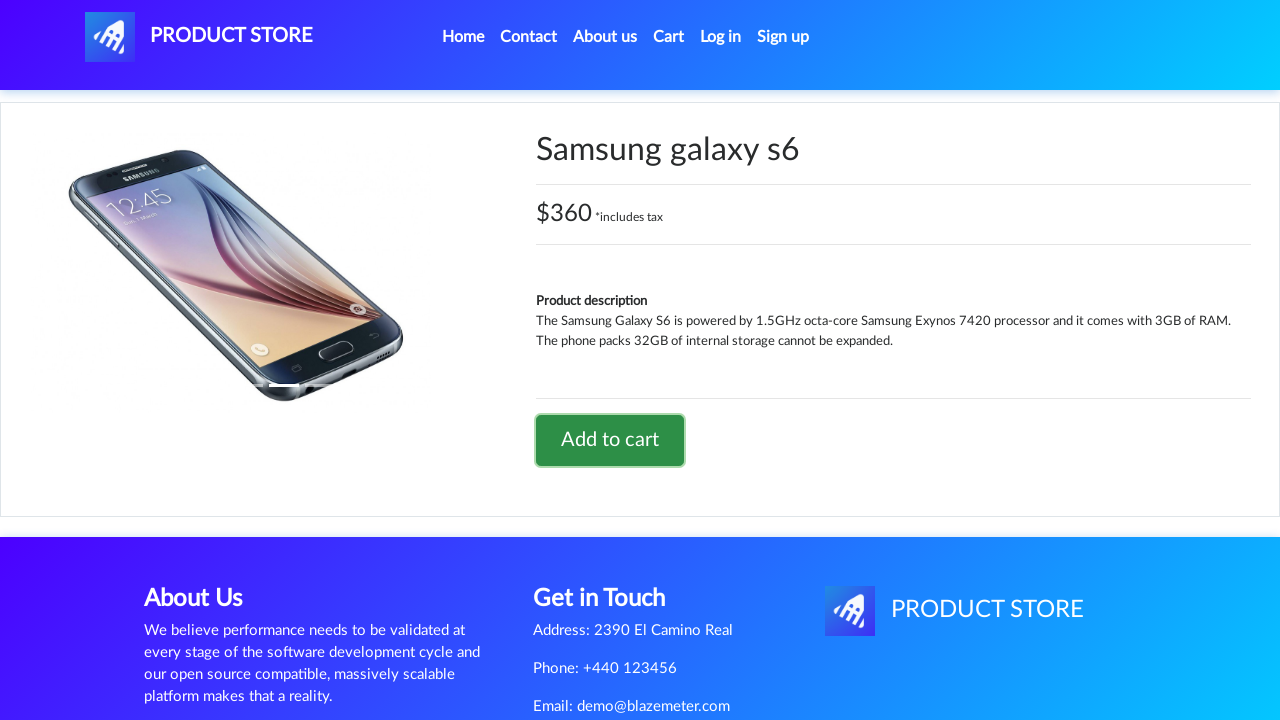

Clicked on Cart link to navigate to shopping cart at (669, 37) on #cartur
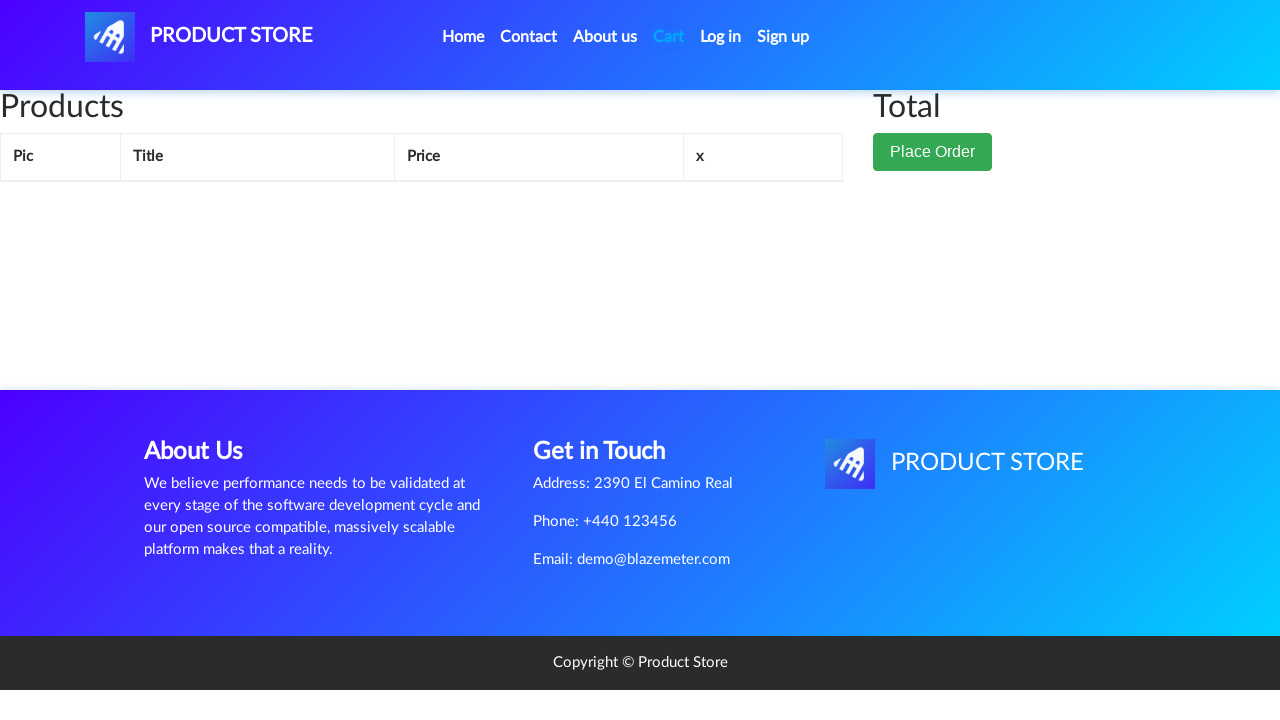

Cart page loaded with 'Delete' button visible
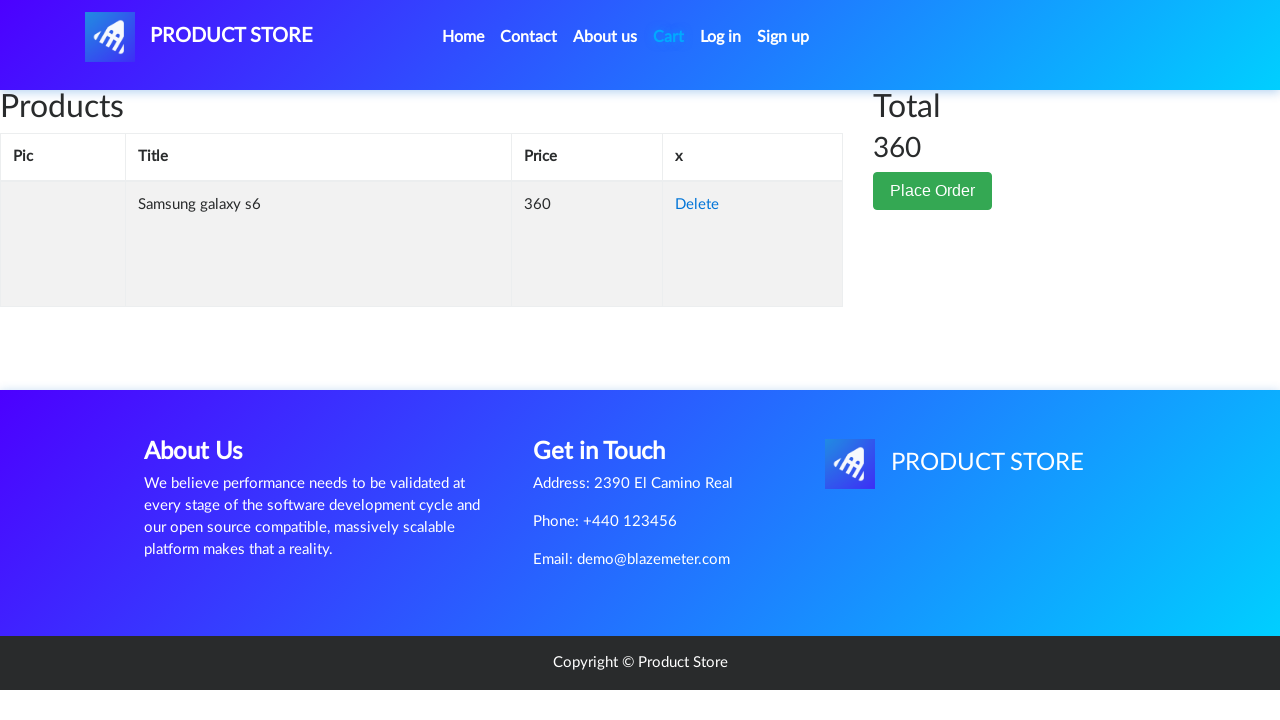

Clicked 'Delete' button to remove Samsung Galaxy S6 from cart at (697, 205) on text=Delete
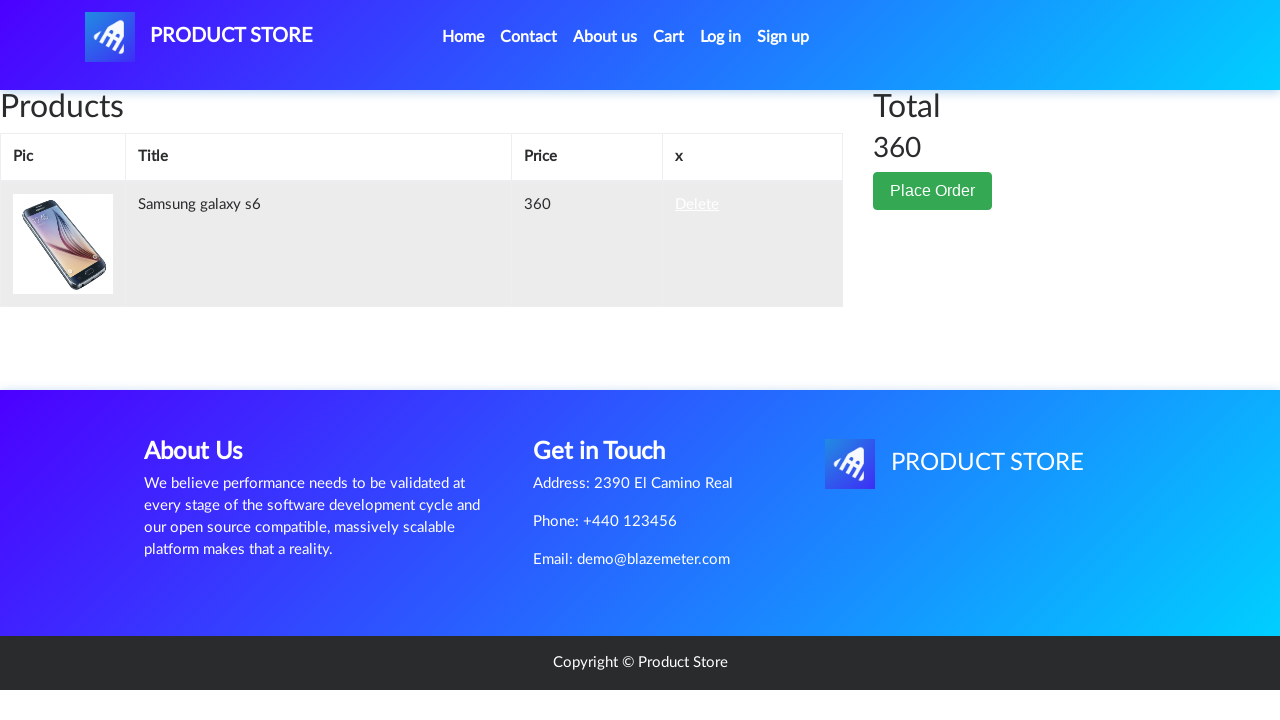

Clicked navbar brand/logo to return to home page at (202, 37) on #nava
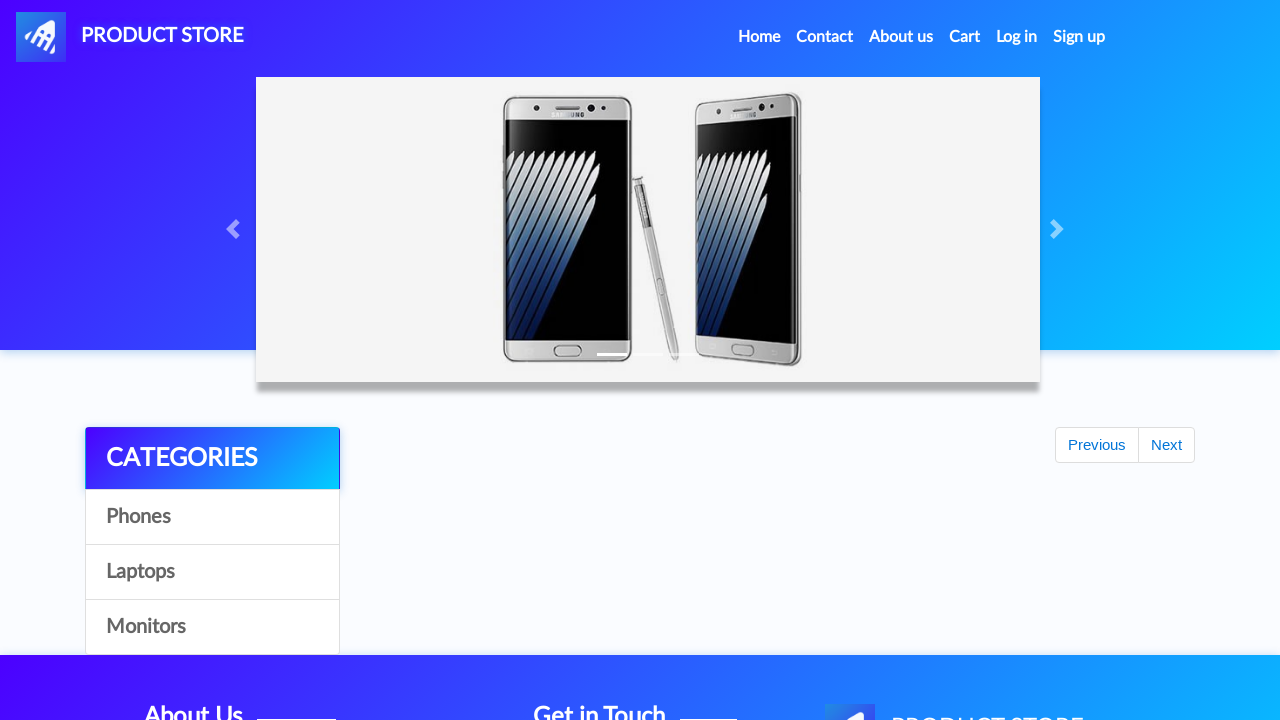

Verified Samsung Galaxy S6 product is still displayed on homepage
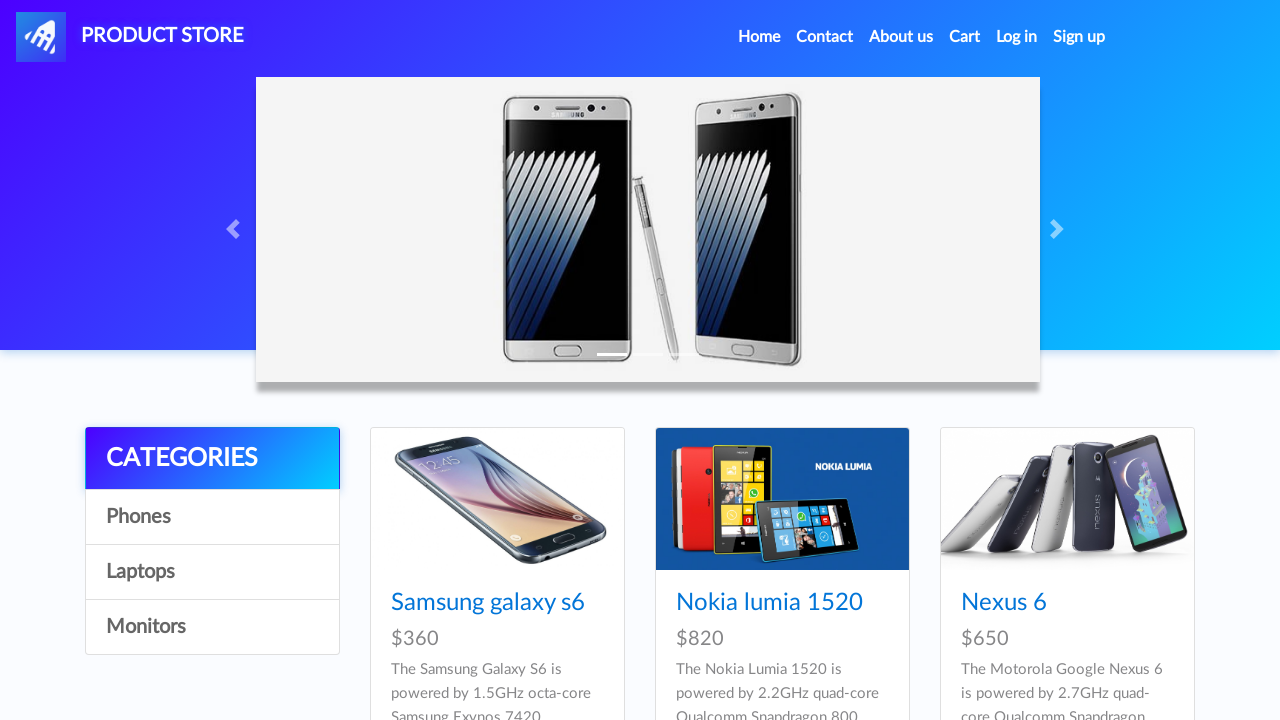

Assertion passed: Samsung Galaxy S6 text content verified
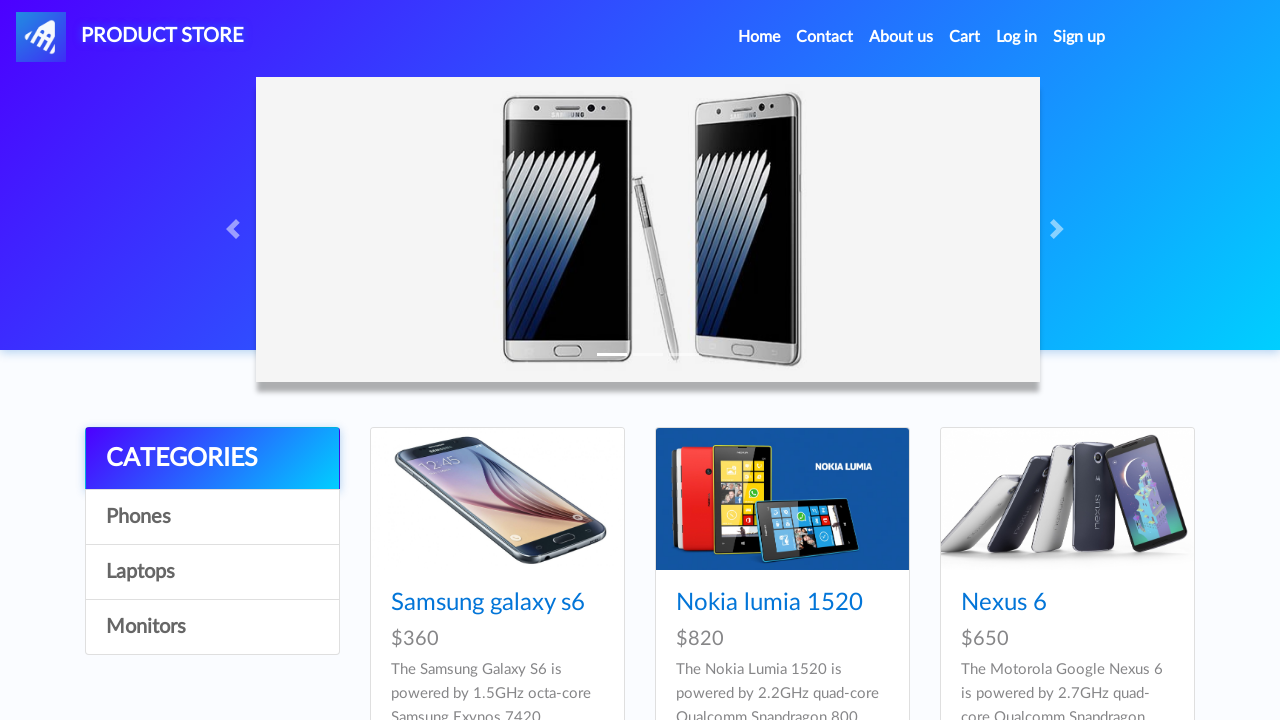

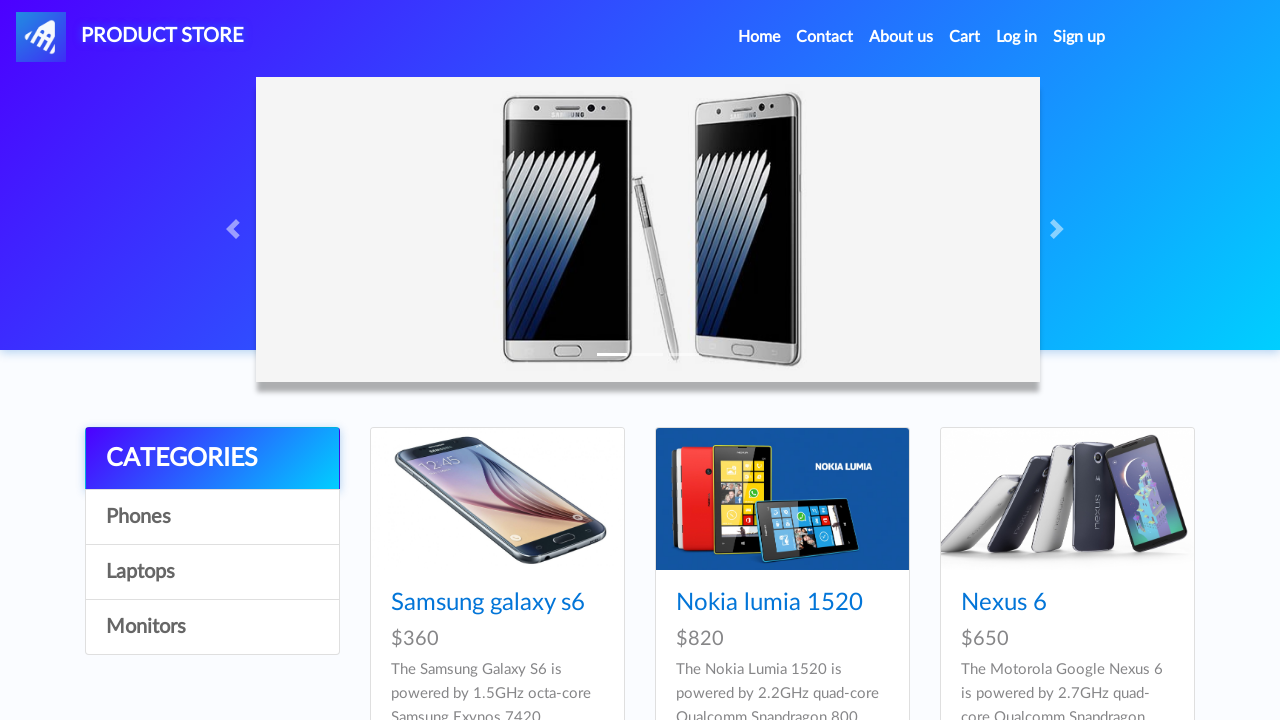